Tests hovering over and clicking on a CVC hint toggle element on a payment form

Starting URL: https://sandbox.cardpay.com/MI/cardpayment2.html?orderXml=PE9SREVSIFdBTExFVF9JRD0nODI5OScgT1JERVJfTlVNQkVSPSc0NTgyMTEnIEFNT1VOVD0nMjkxLjg2JyBDVVJSRU5DWT0nRVVSJyAgRU1BSUw9J2N1c3RvbWVyQGV4YW1wbGUuY29tJz4KPEFERFJFU1MgQ09VTlRSWT0nVVNBJyBTVEFURT0nTlknIFpJUD0nMTAwMDEnIENJVFk9J05ZJyBTVFJFRVQ9JzY3NyBTVFJFRVQnIFBIT05FPSc4NzY5OTA5MCcgVFlQRT0nQklMTElORycvPgo8L09SREVSPg==&sha512=998150a2b27484b776a1628bfe7505a9cb430f276dfa35b14315c1c8f03381a90490f6608f0dcff789273e05926cd782e1bb941418a9673f43c47595aa7b8b0d

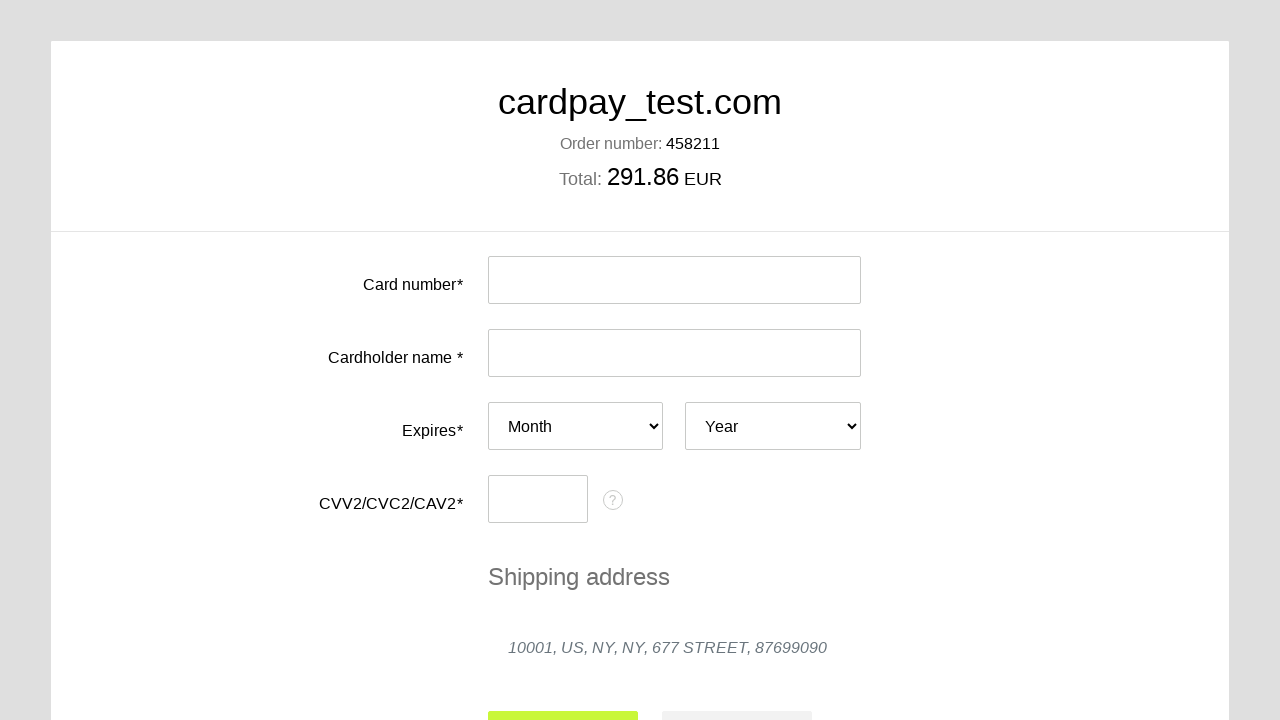

Hovered over CVC hint toggle element at (613, 500) on #cvc-hint-toggle
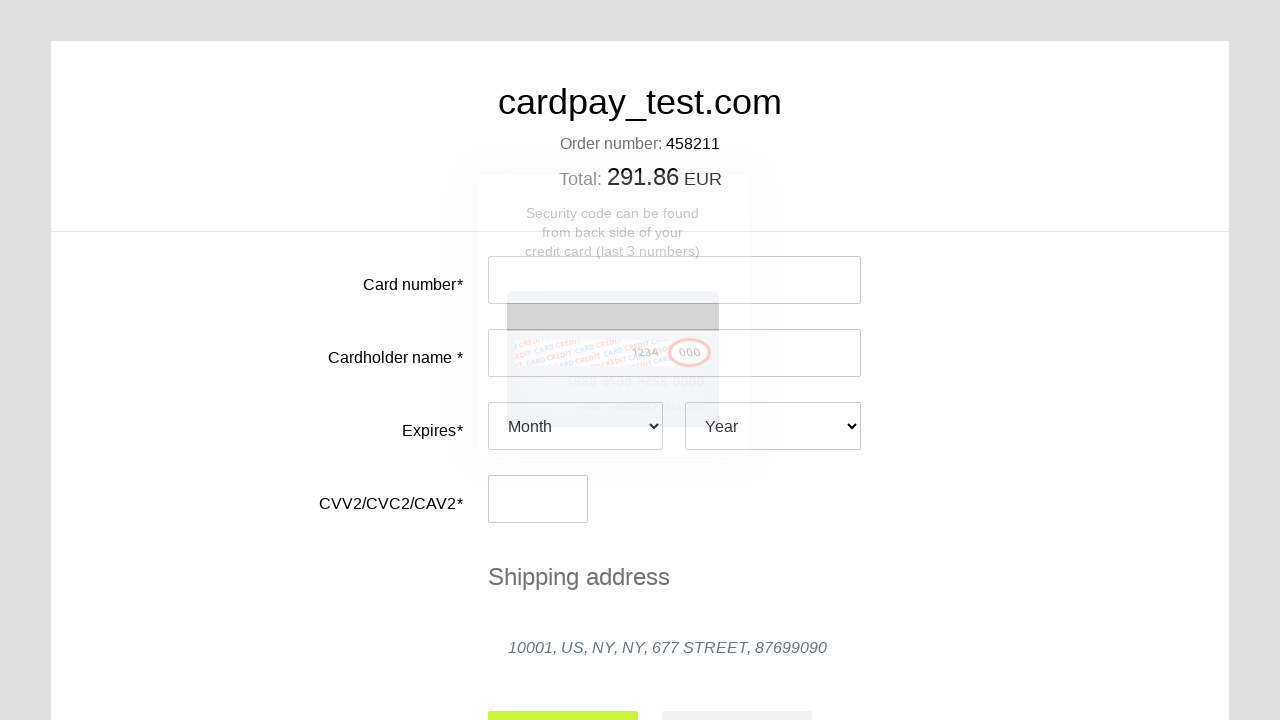

Clicked on CVC hint toggle at (613, 500) on #cvc-hint-toggle
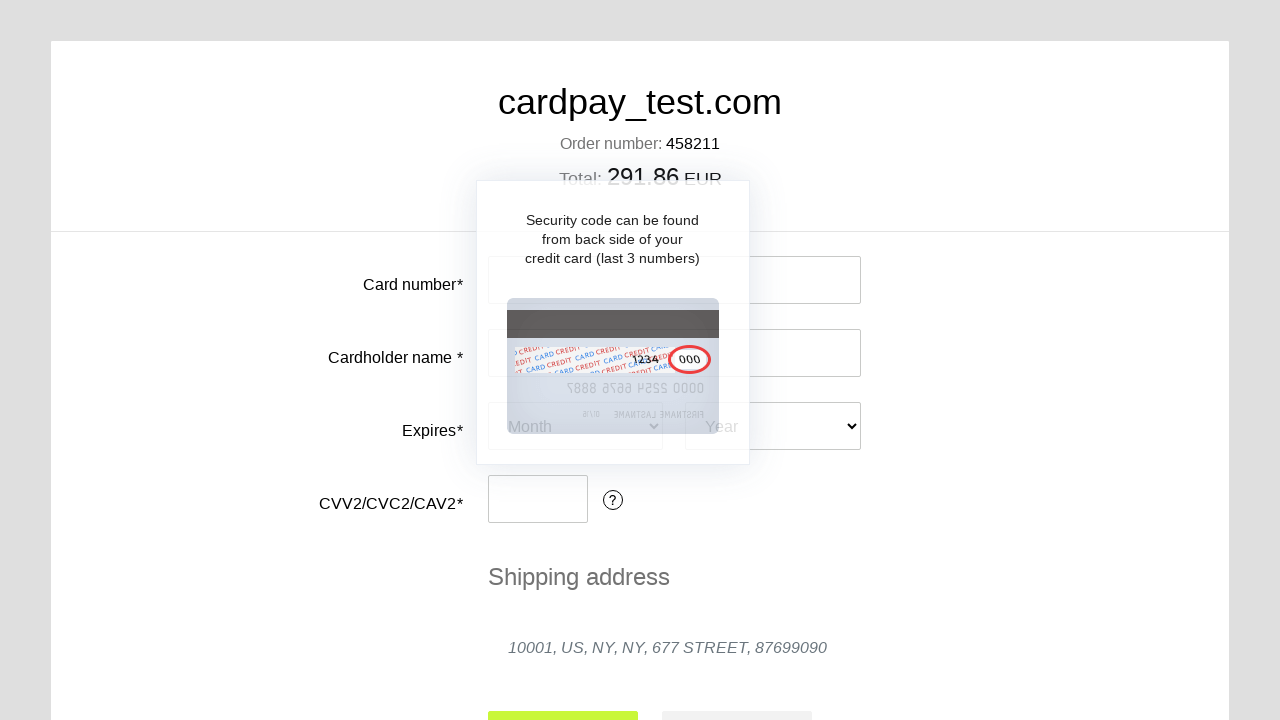

Waited 1 second for tooltip or hint to appear
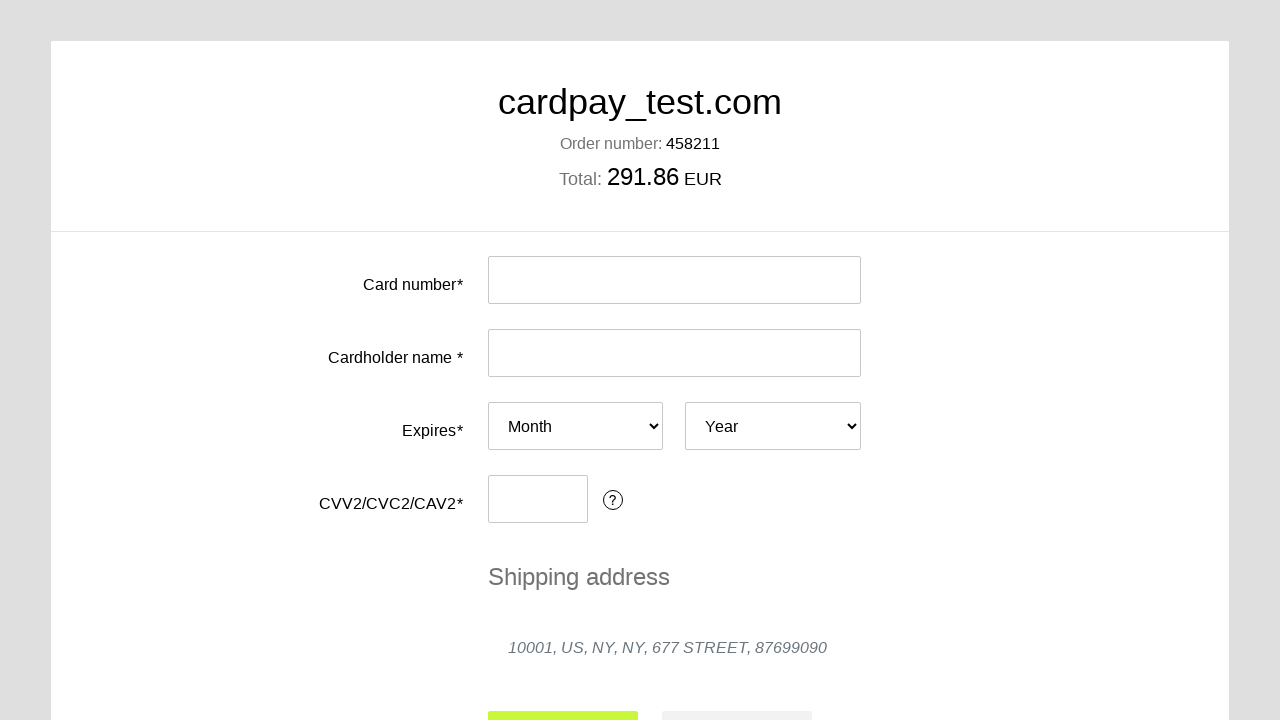

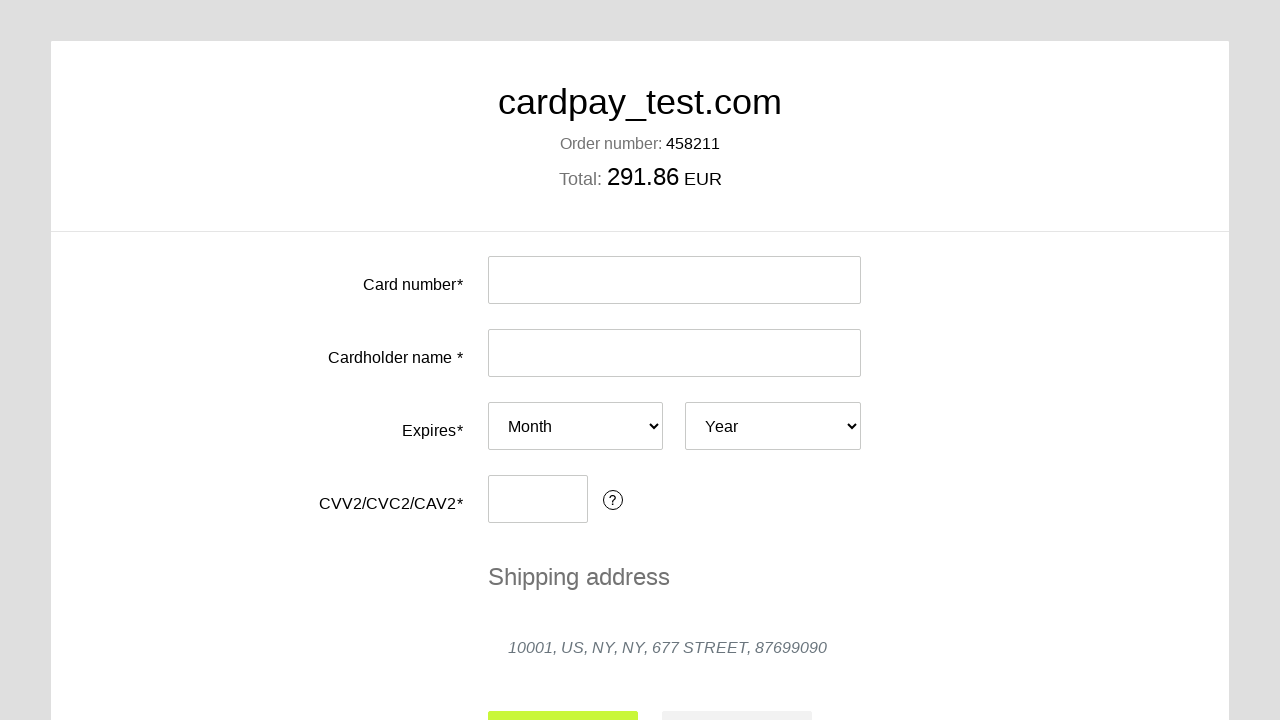